Tests entering a random integer into a number input field and verifies the value is correctly set

Starting URL: http://the-internet.herokuapp.com/inputs

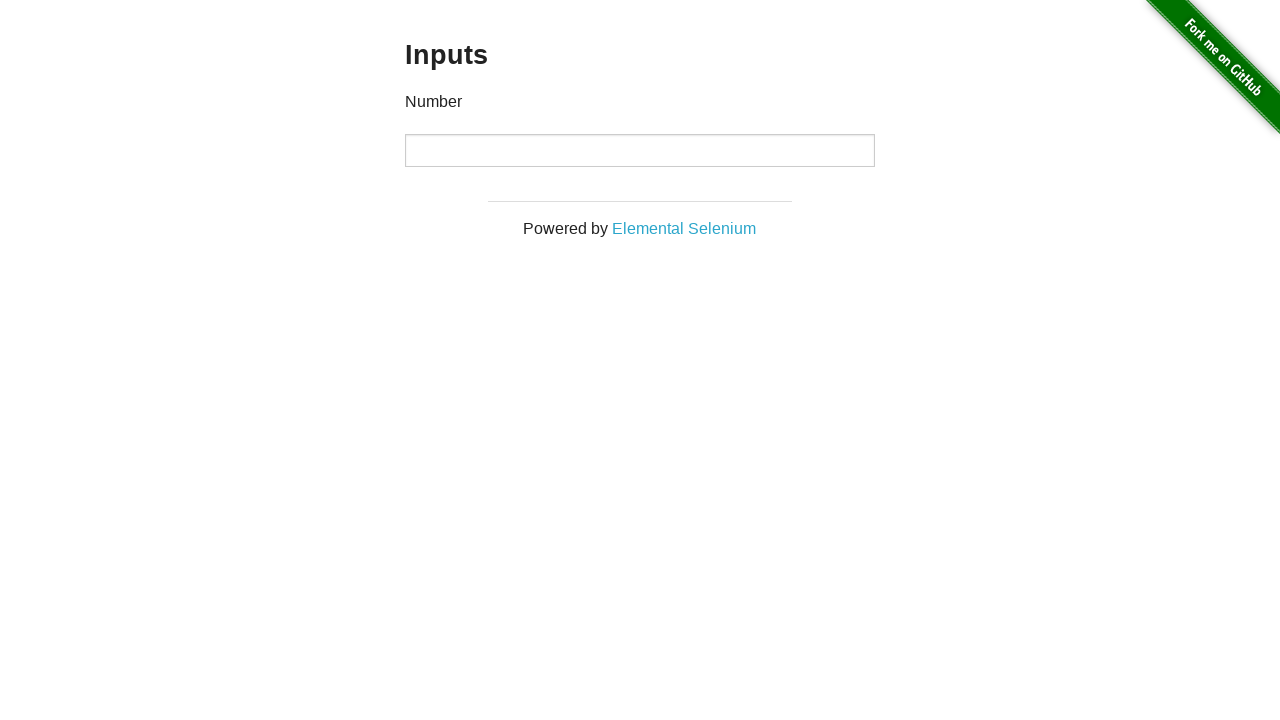

Filled number input field with random integer: 213 on input[type='number']
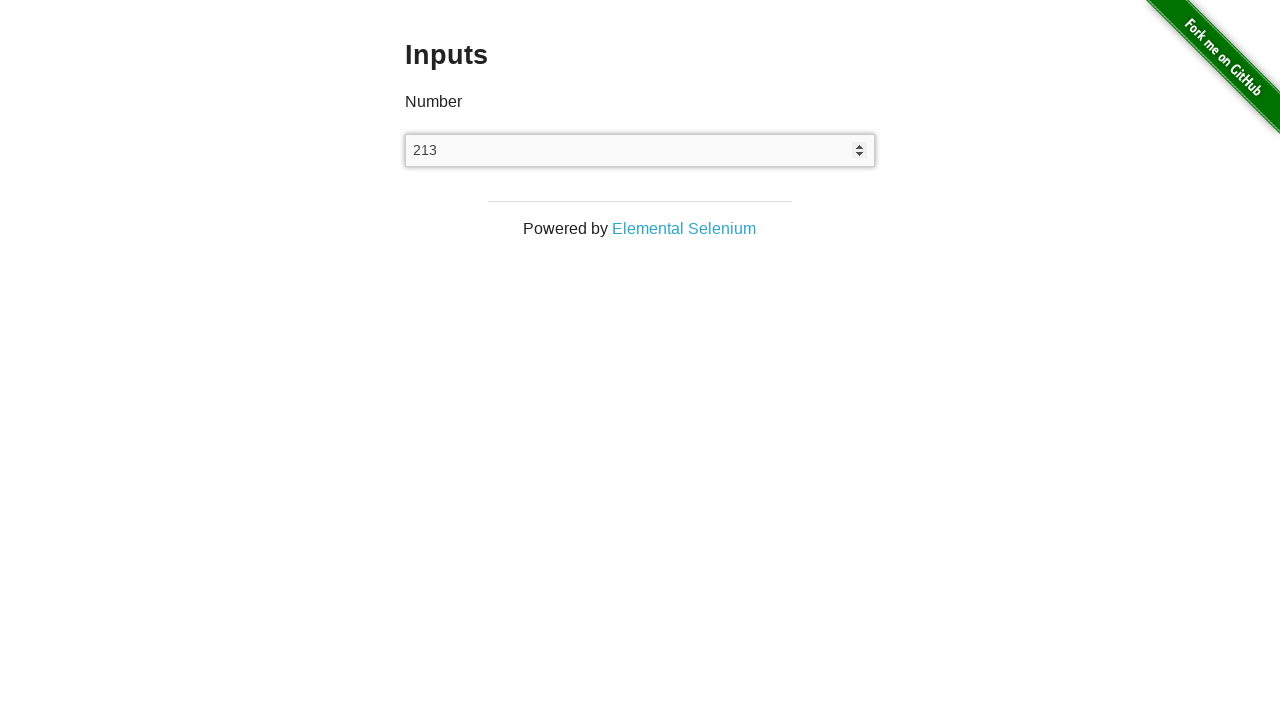

Retrieved input field value: 213
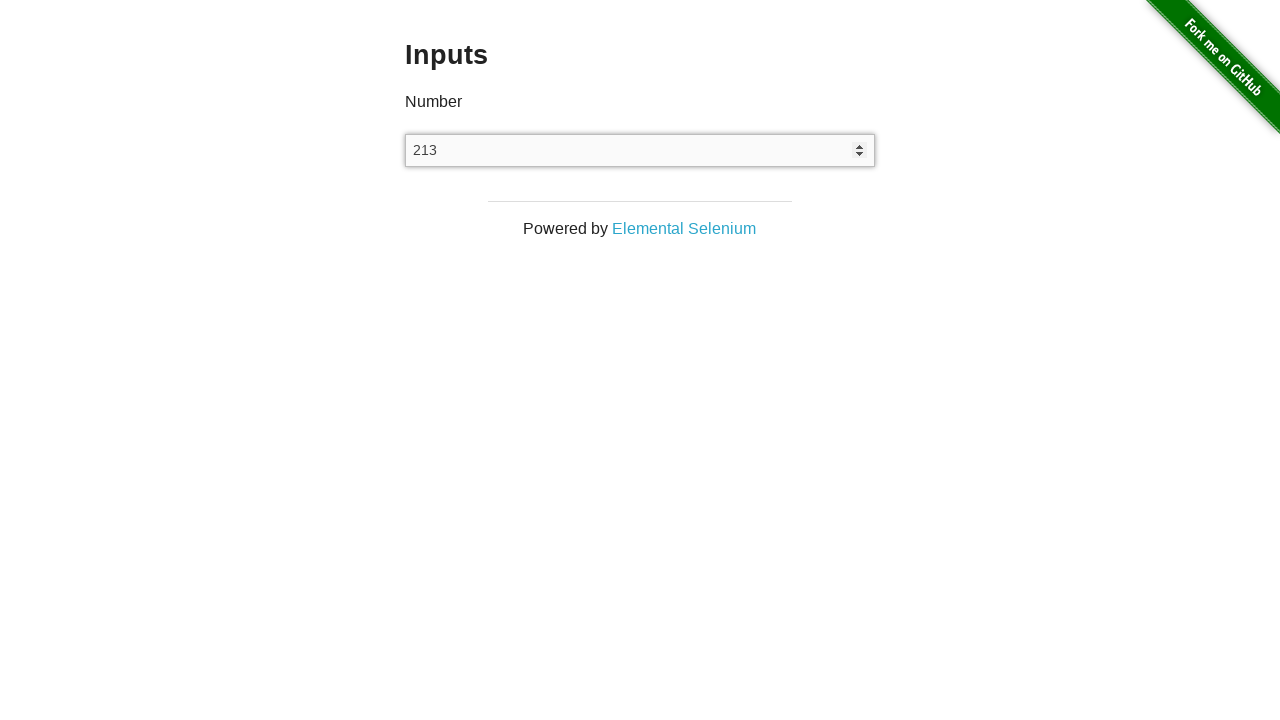

Verified input value matches expected value (213)
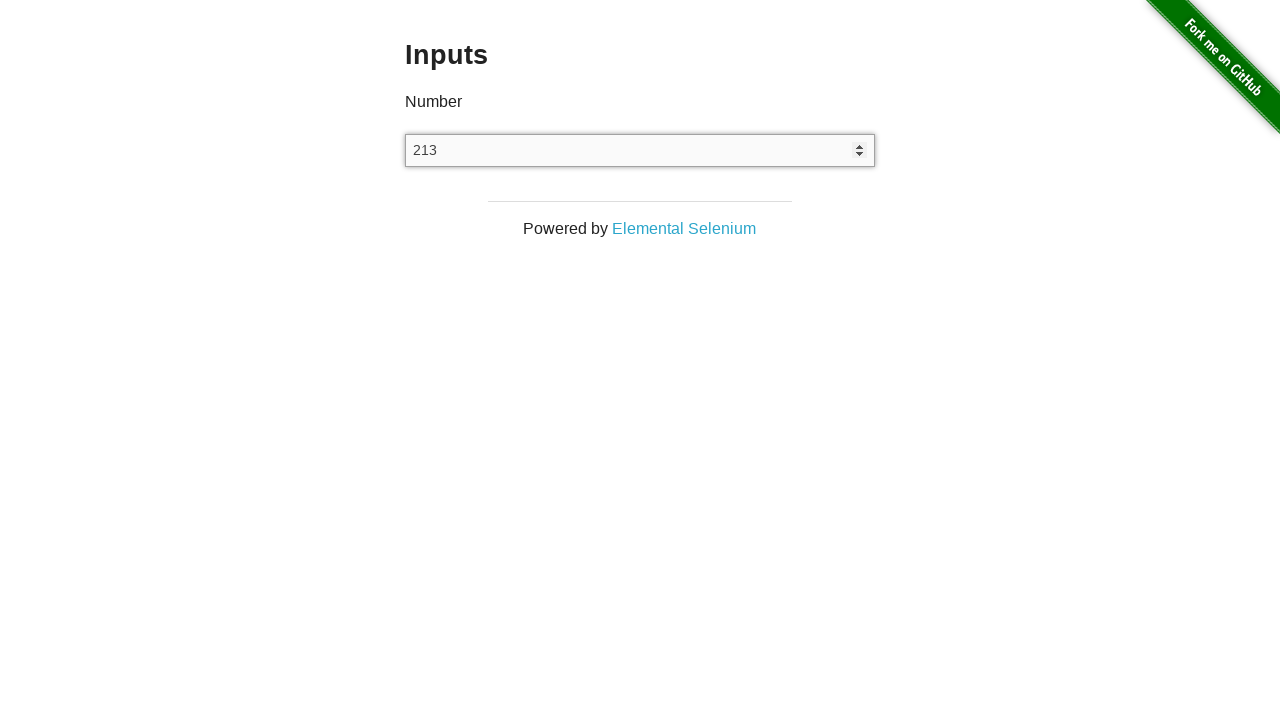

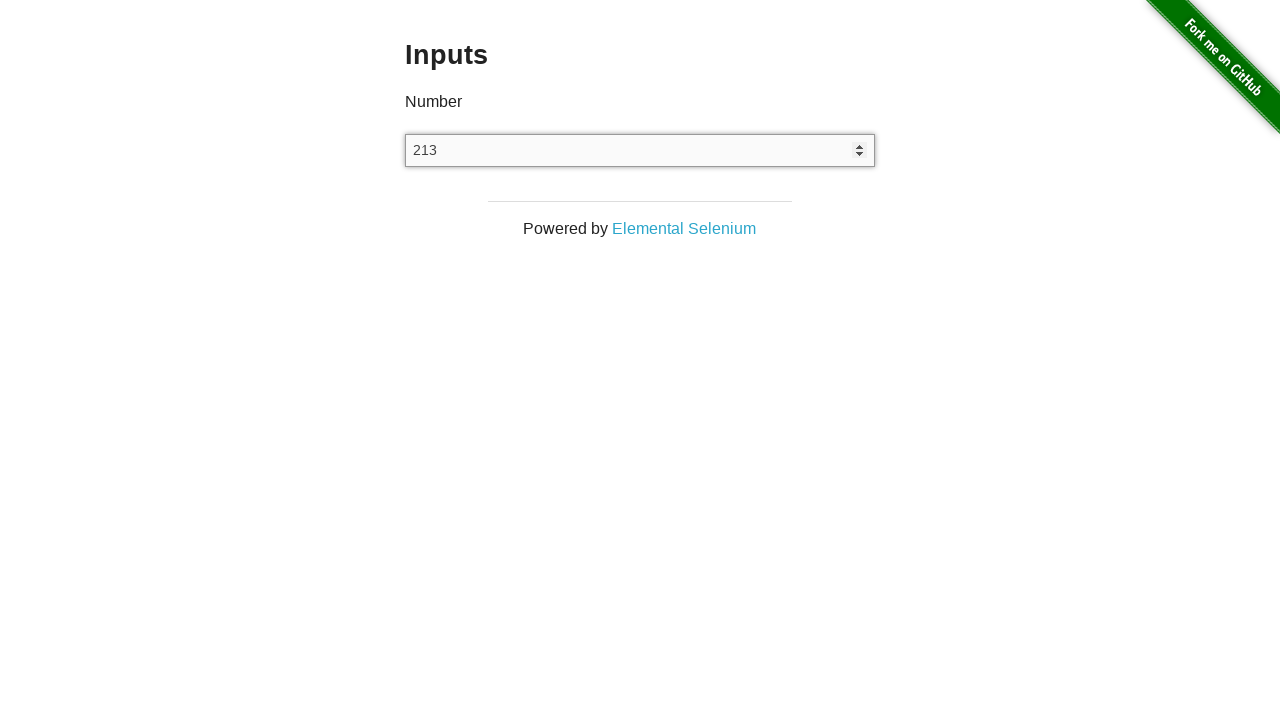